Tests drag and drop functionality using click-and-hold, move to element, and release actions

Starting URL: https://jqueryui.com/droppable/

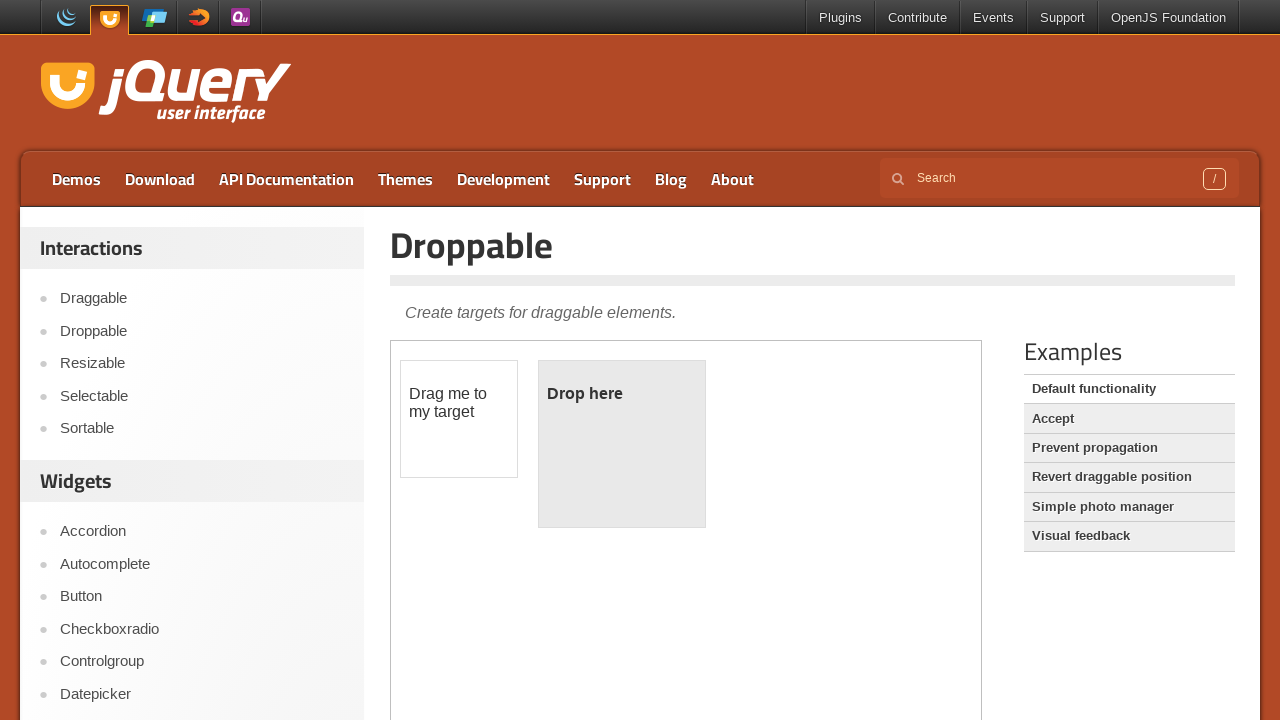

Located iframe containing drag and drop elements
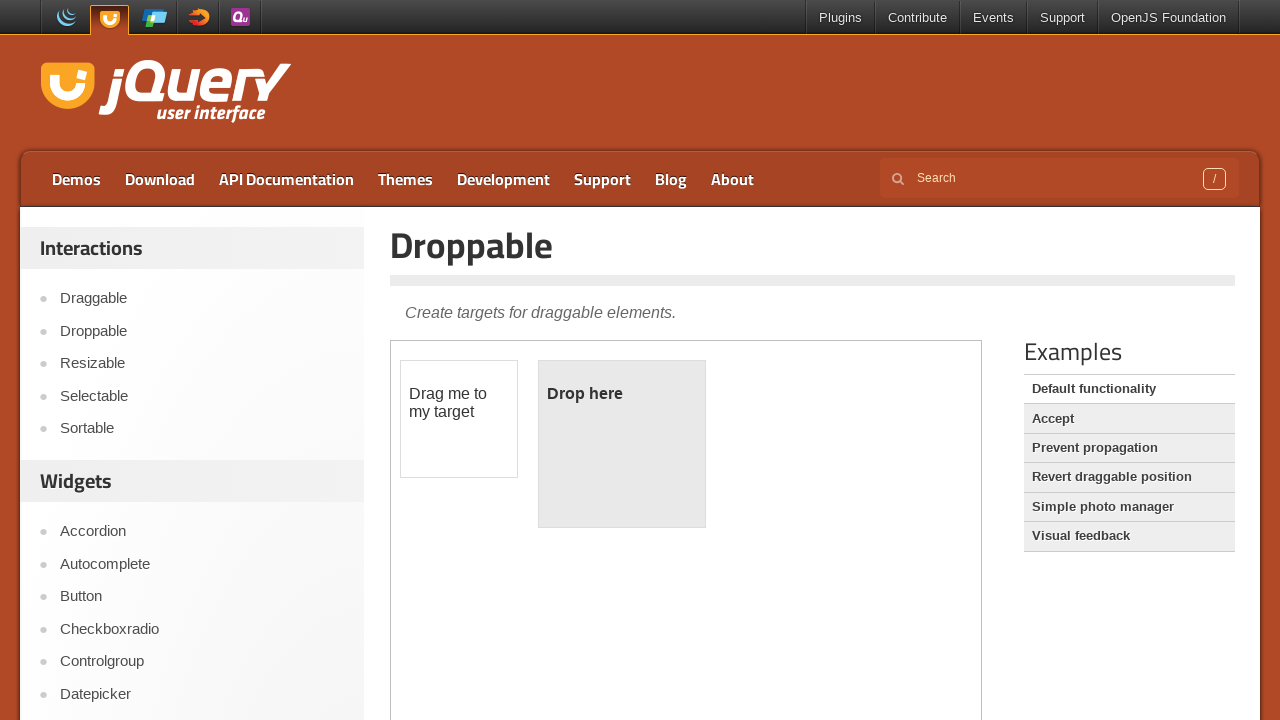

Located draggable element with id 'draggable'
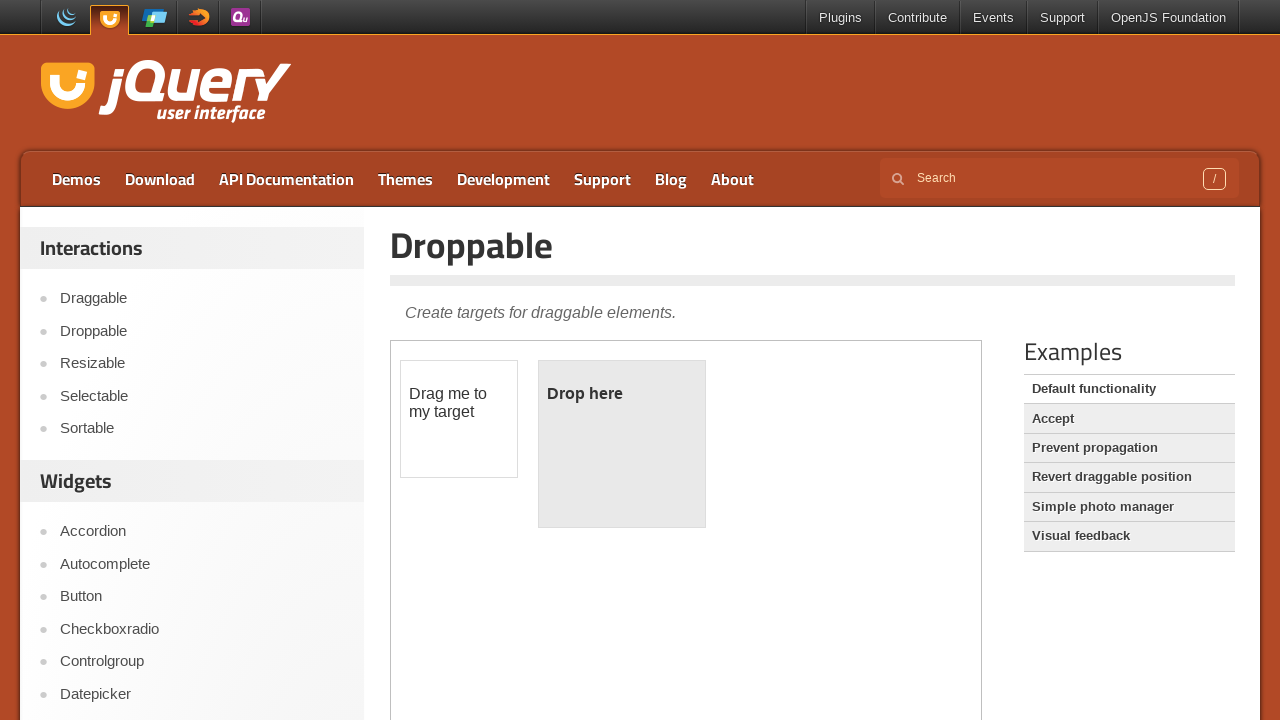

Located droppable target element with id 'droppable'
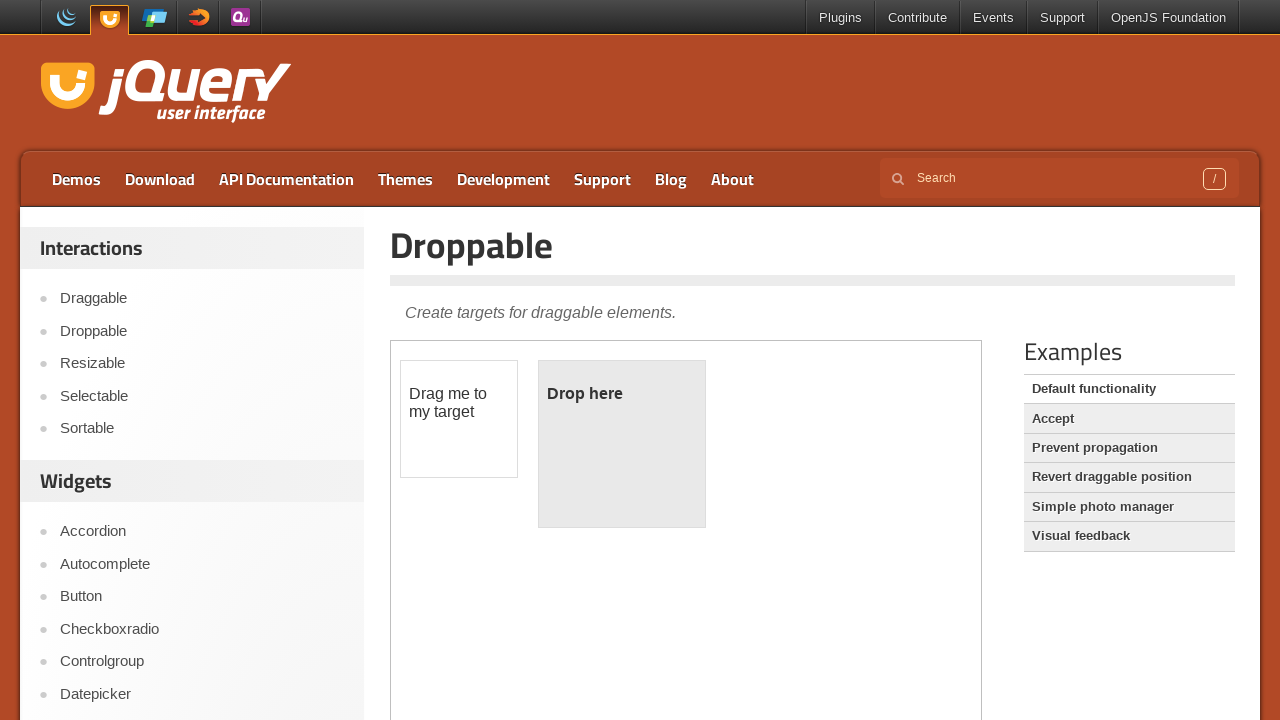

Dragged element to droppable target at (622, 444)
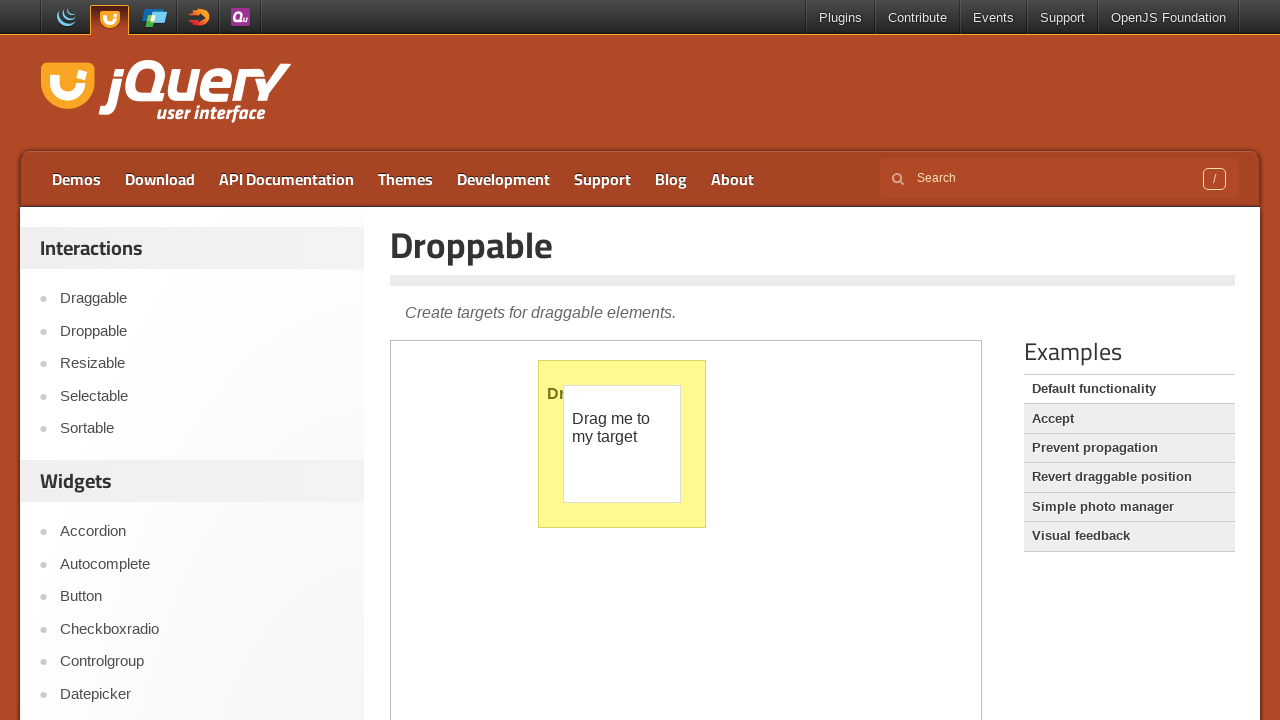

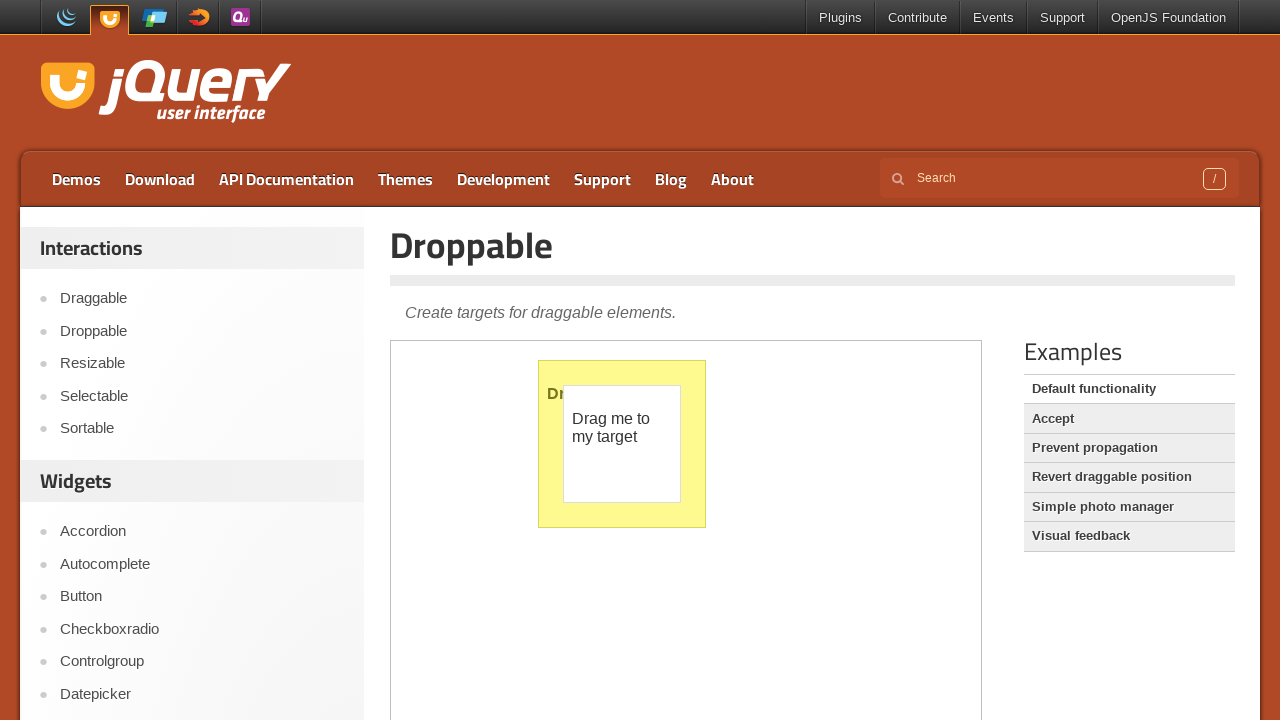